Tests interaction with nested iframes by filling a text input in a parent frame and clicking an element in a child frame

Starting URL: https://ui.vision/demo/webtest/frames/

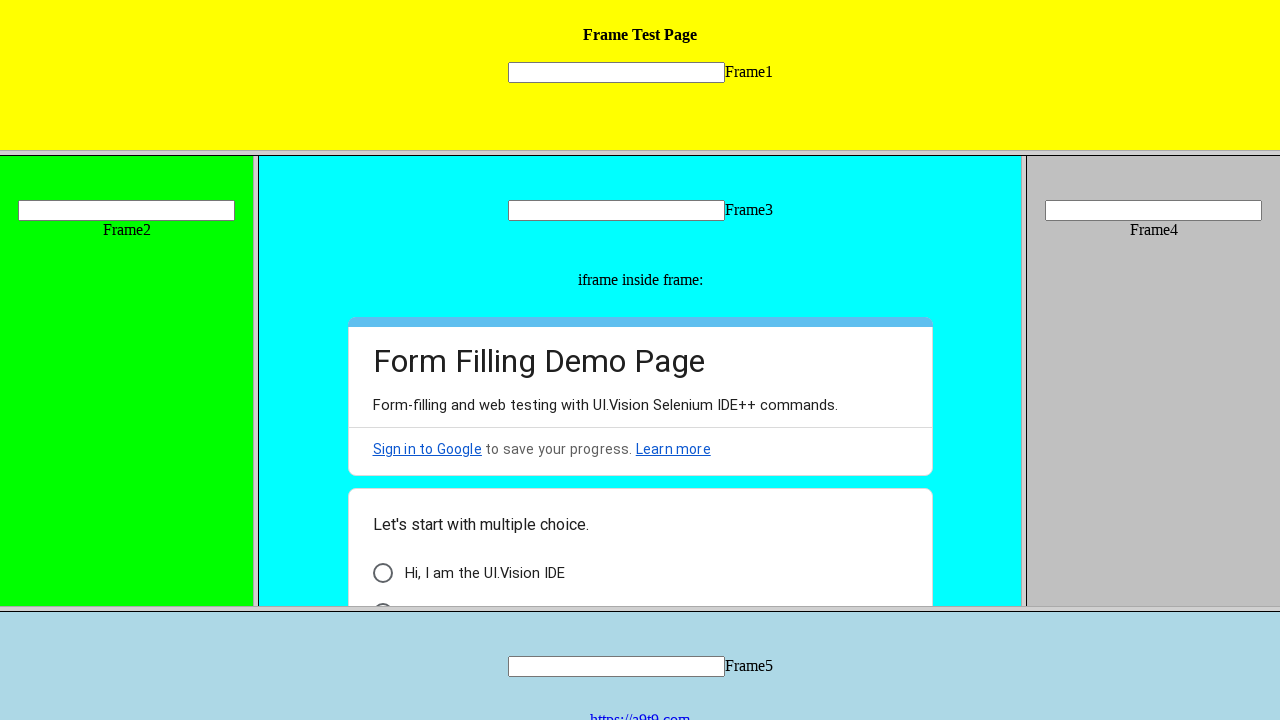

Located parent frame with URL https://ui.vision/demo/webtest/frames/frame_3.html
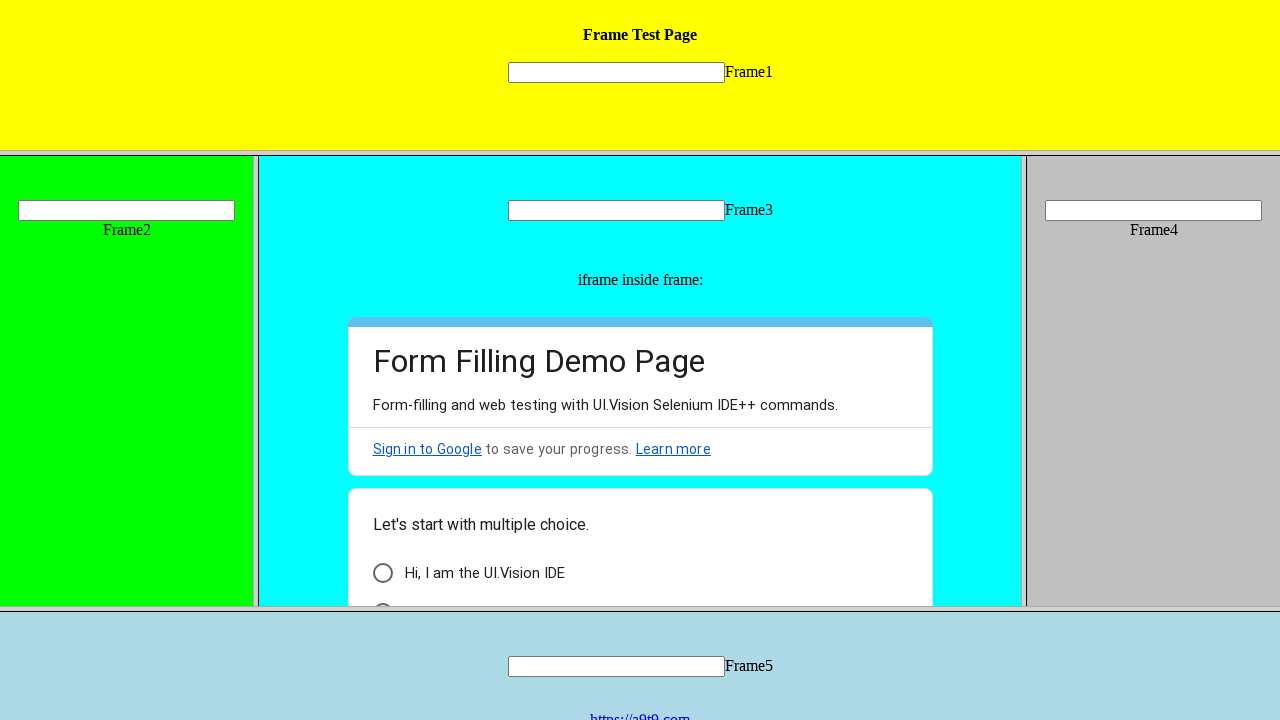

Filled text input in parent frame with 'AutomationTest' on [name='mytext3']
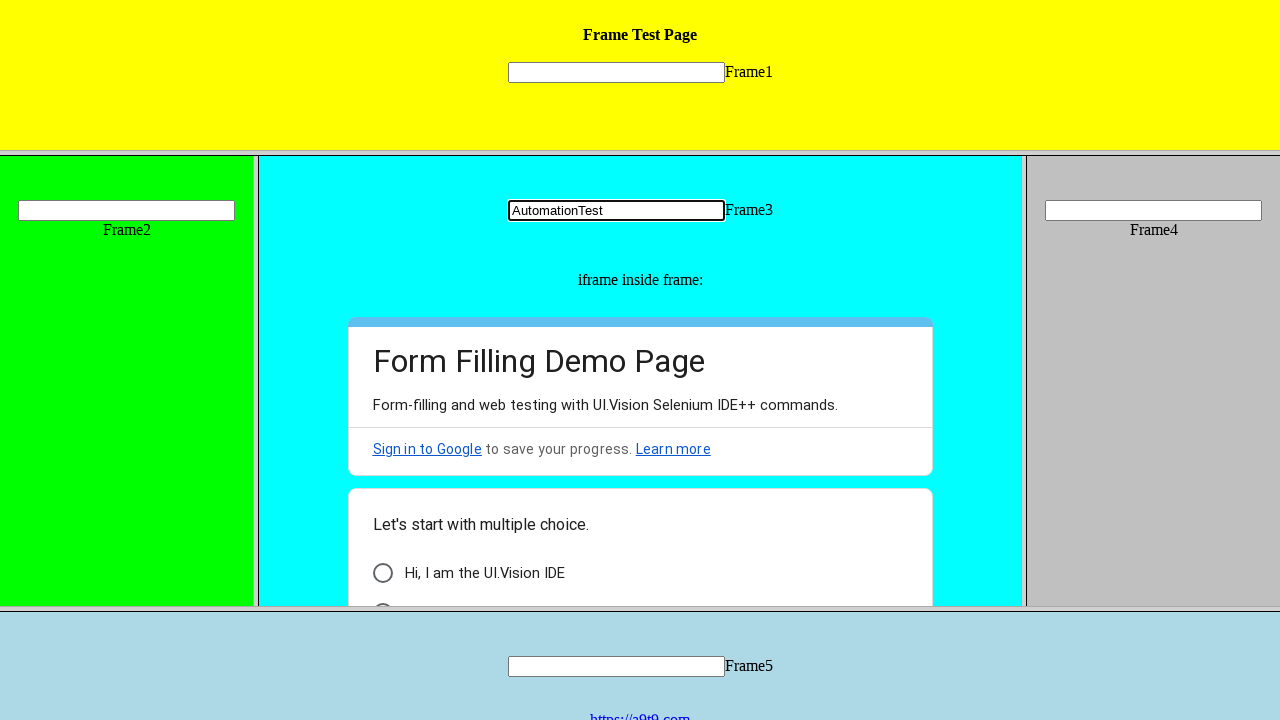

Retrieved child frames from parent frame
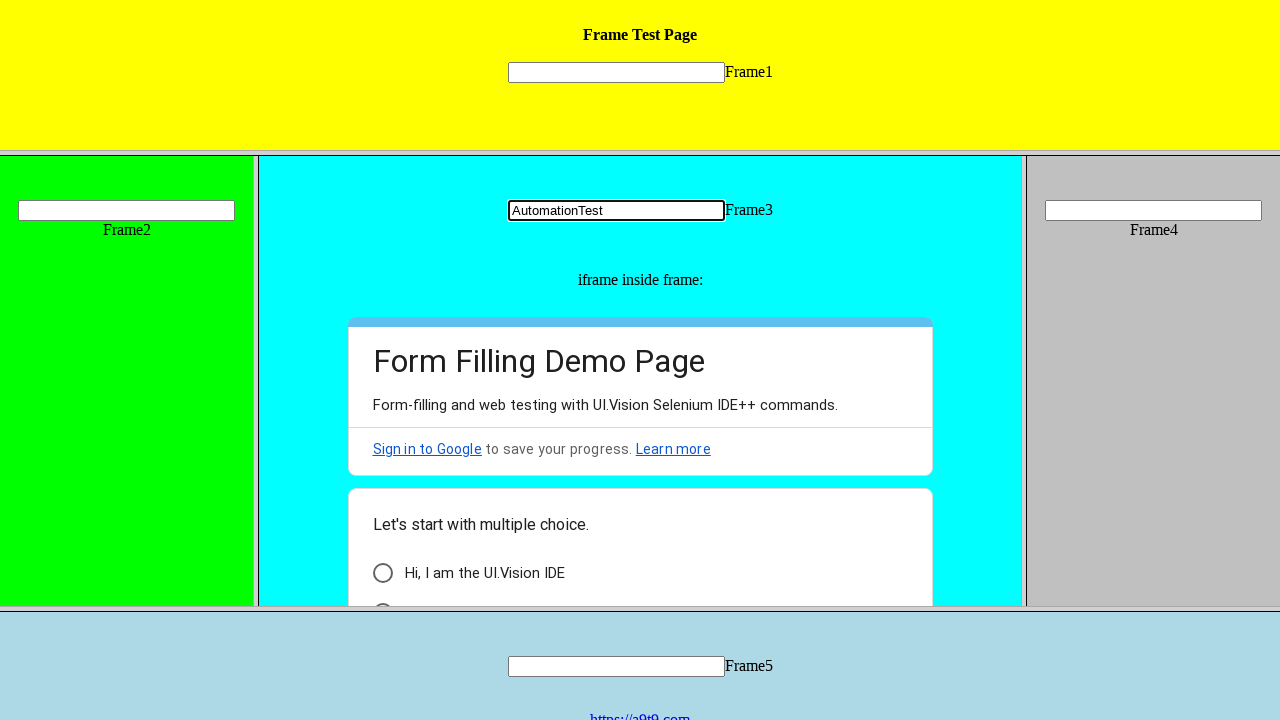

Clicked element in first child frame at (382, 596) on xpath=//div[@id='i9']//div[@class='AB7Lab Id5V1']
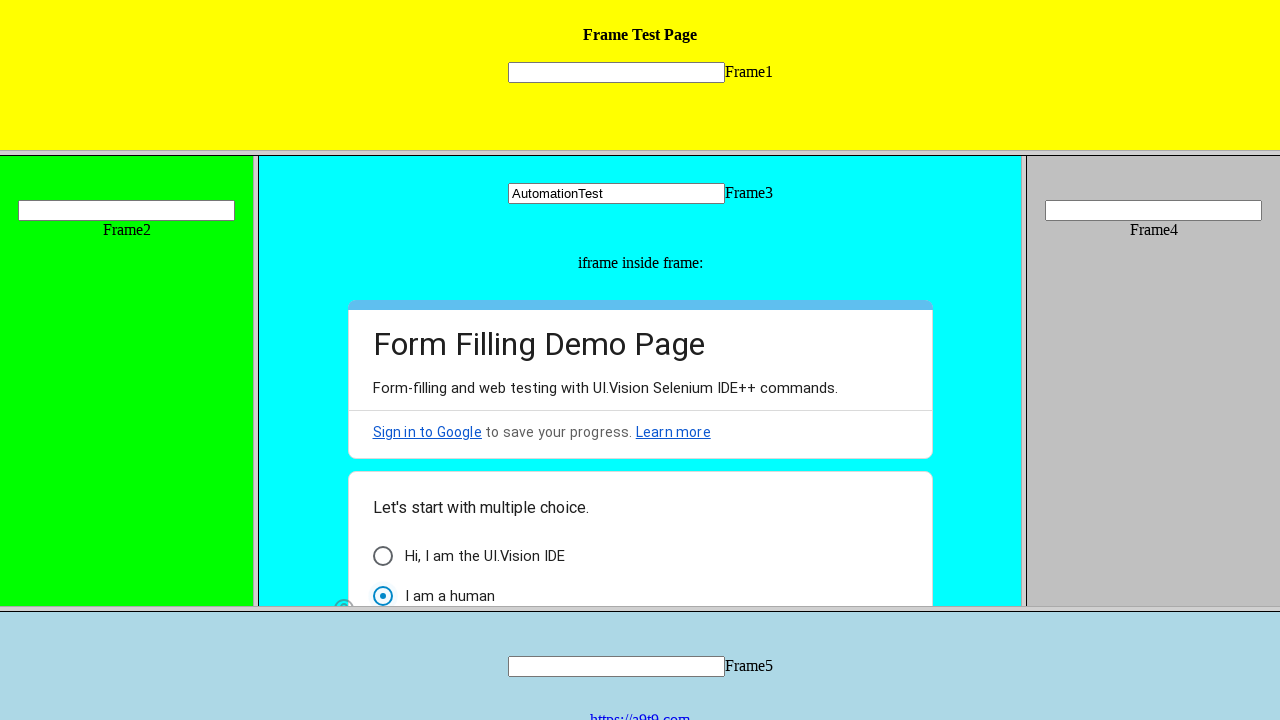

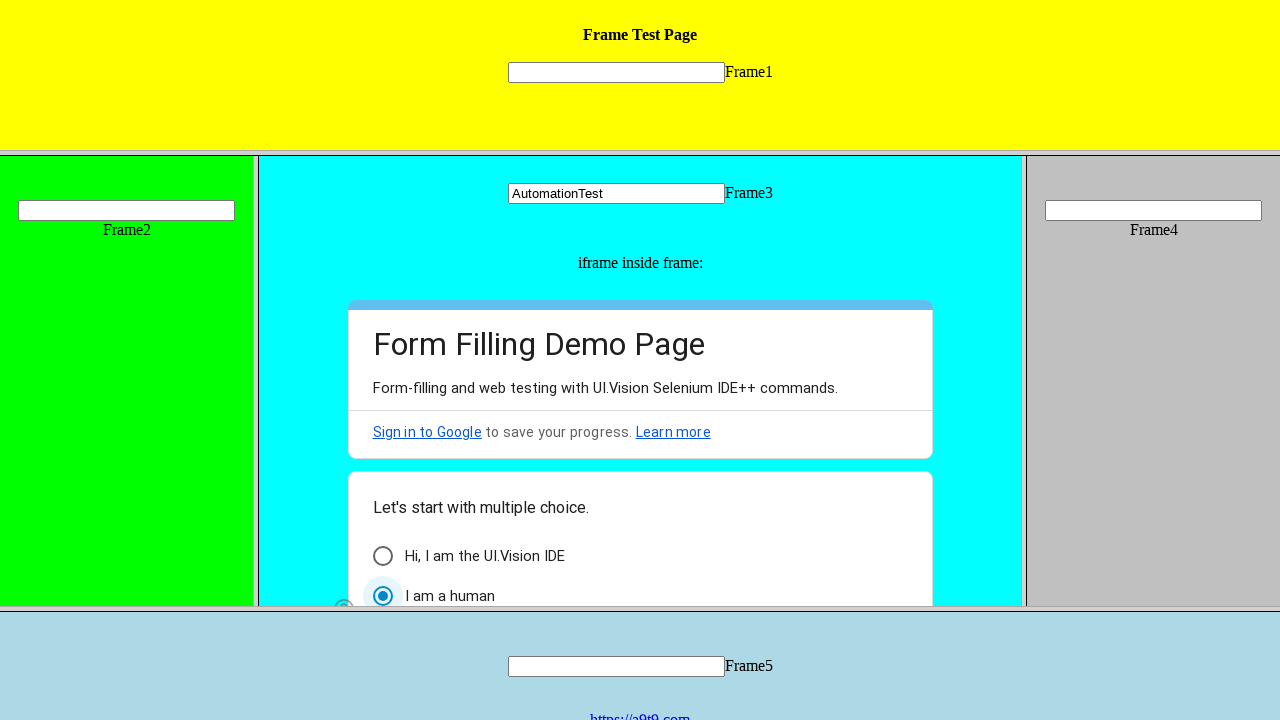